Tests accessibility of Load More buttons by checking their text content and verifying keyboard navigation through tab presses.

Starting URL: https://rafilkmp3.github.io/resume-as-code/

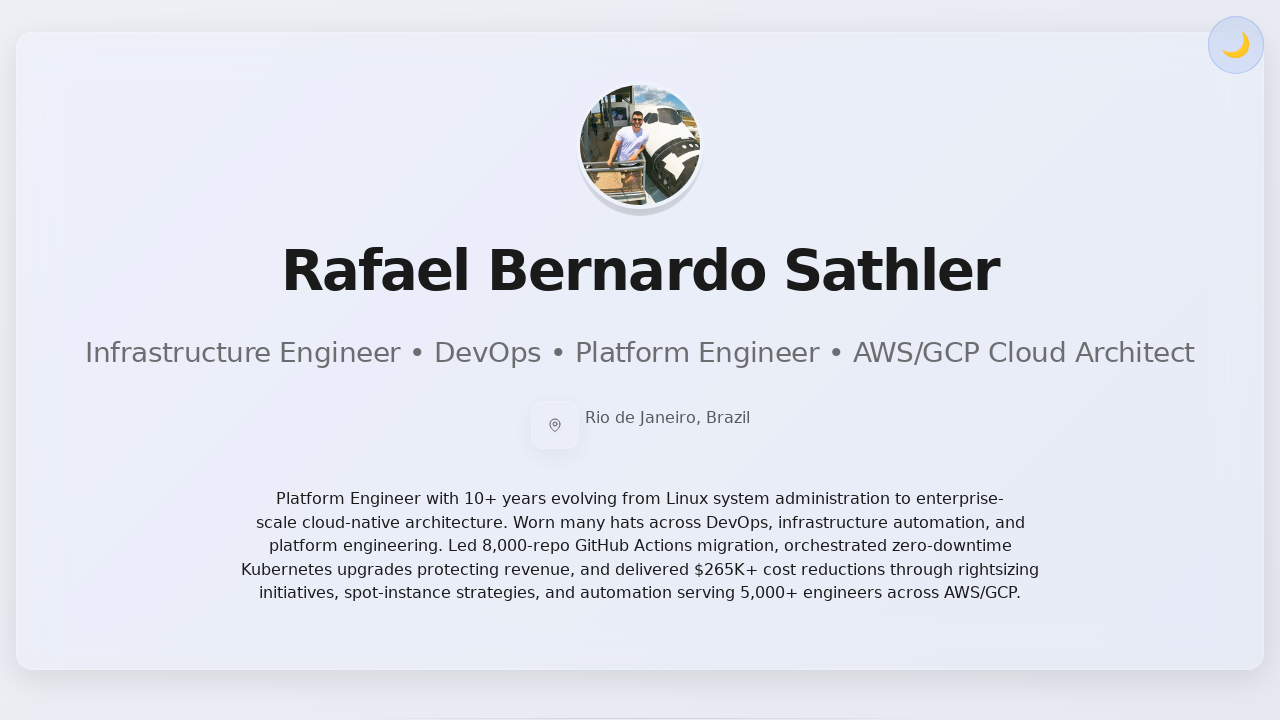

Waited for page to reach networkidle state
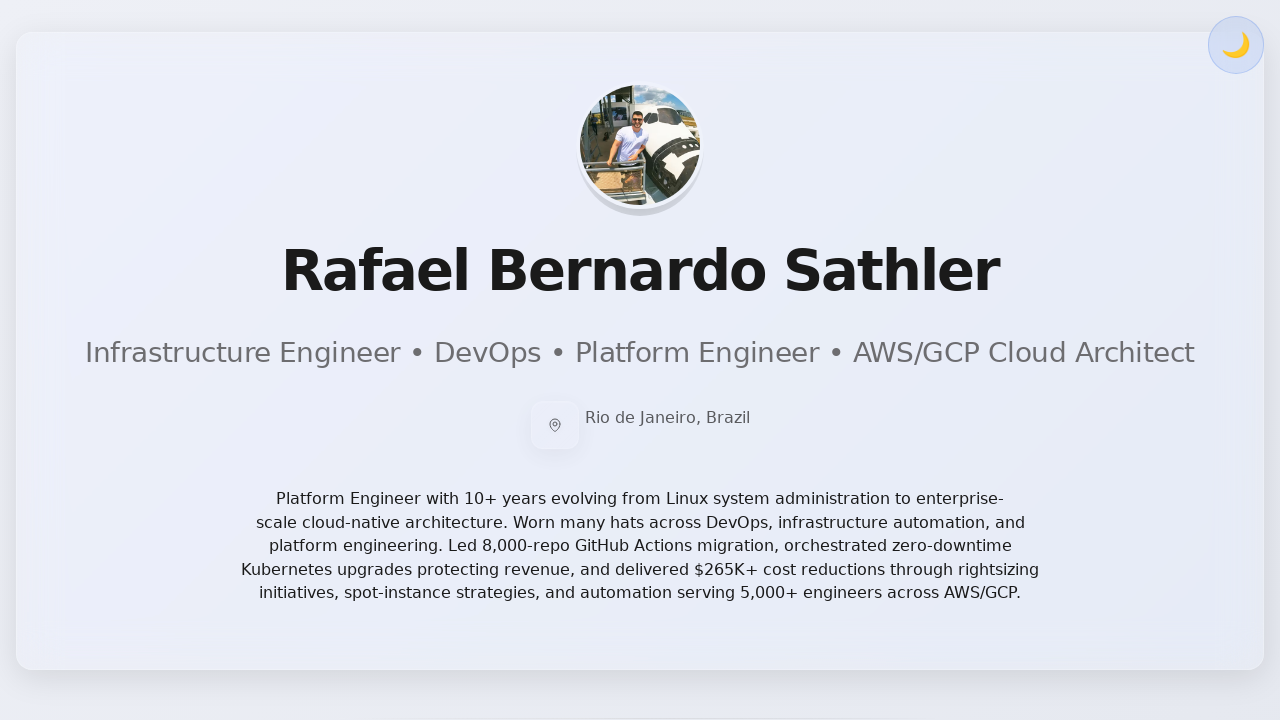

Waited 2 seconds for page to fully render
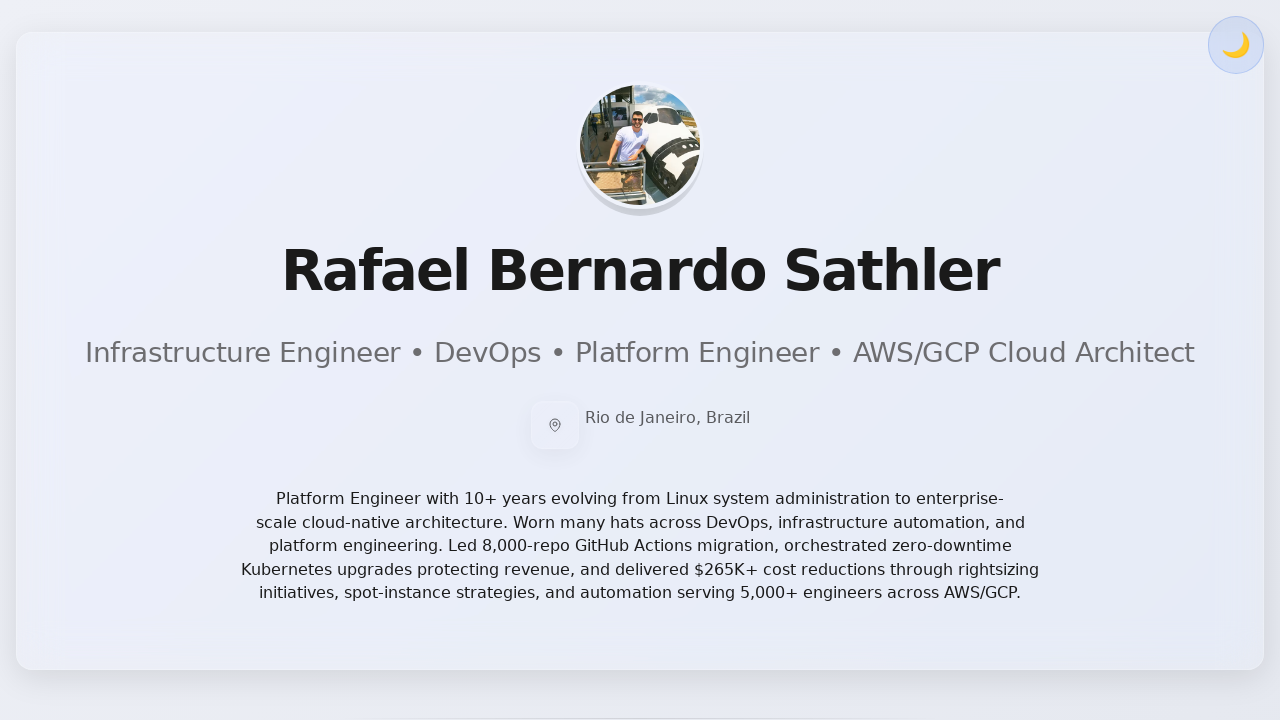

Pressed Tab key to navigate to first interactive element
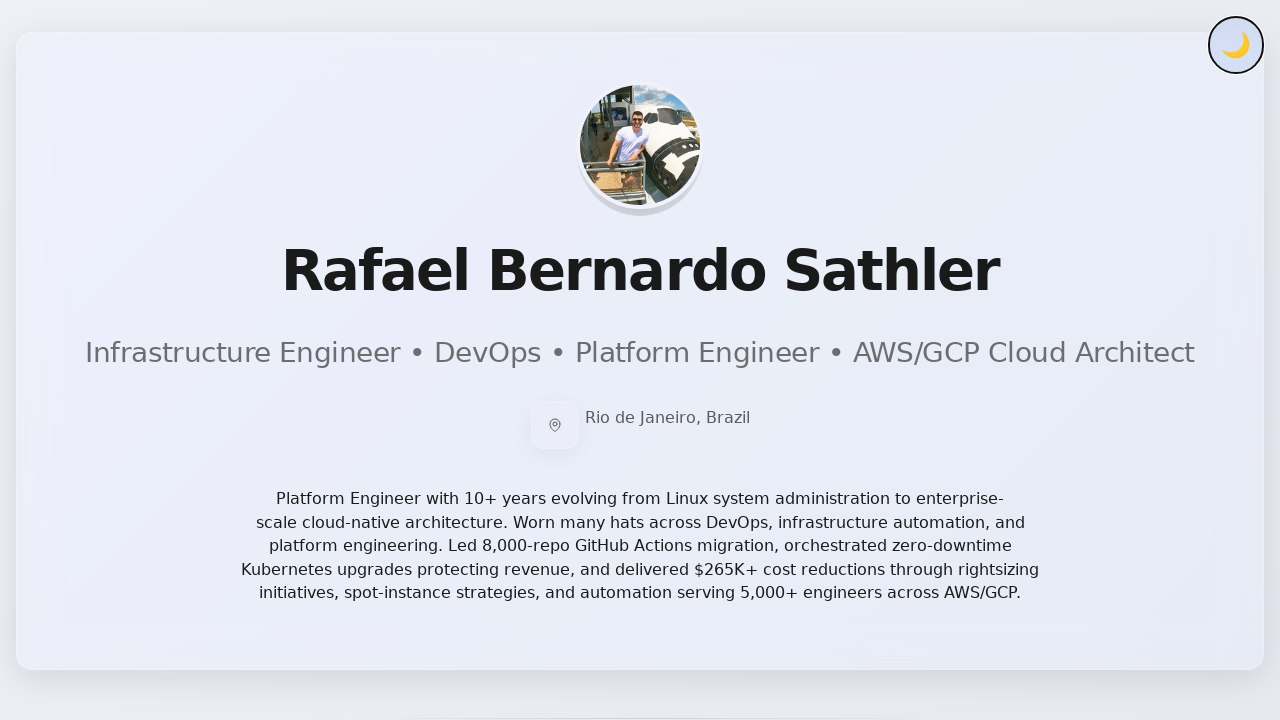

Pressed Tab key to navigate to second interactive element
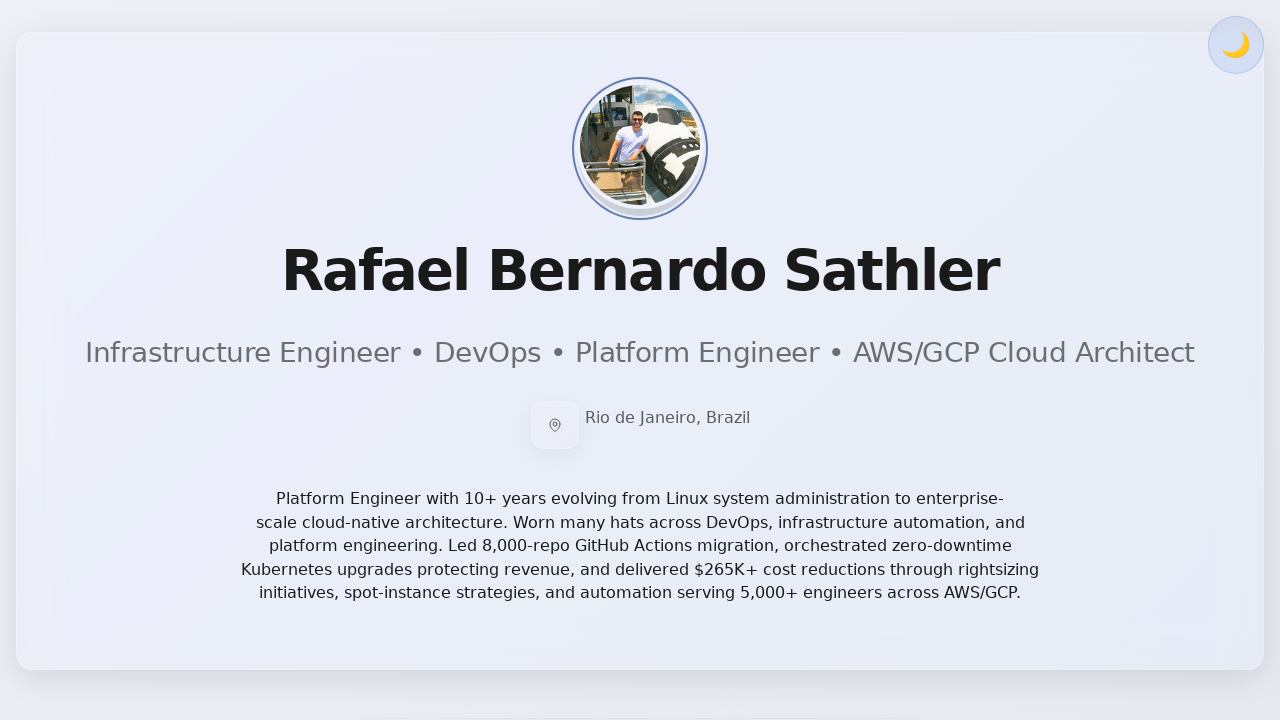

Pressed Tab key to navigate to third interactive element
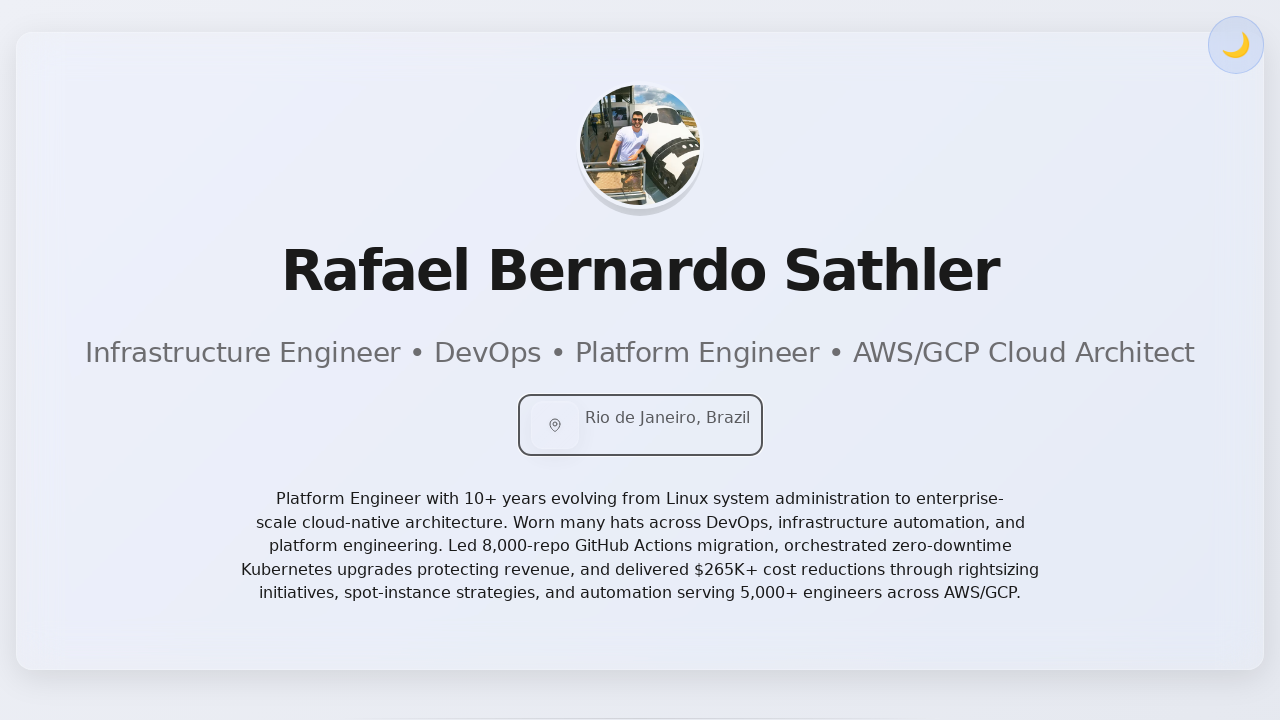

Located the currently focused element
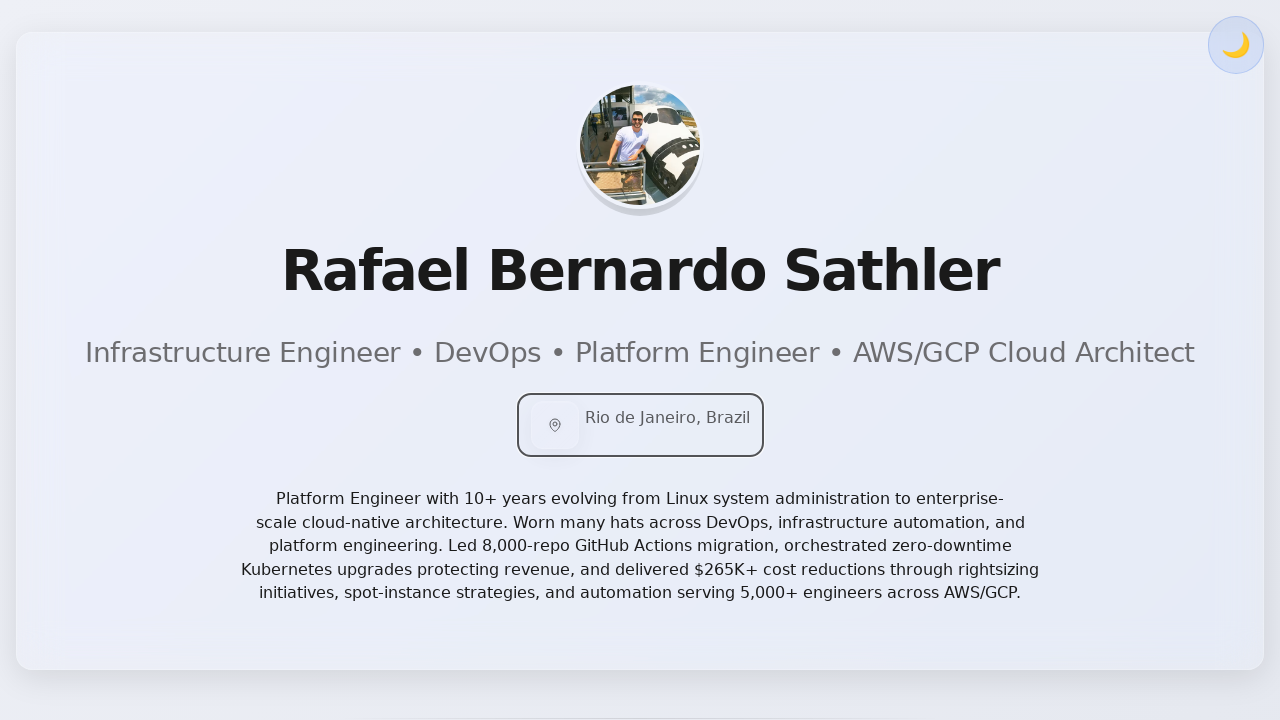

Retrieved text content of focused element to verify Load More button accessibility
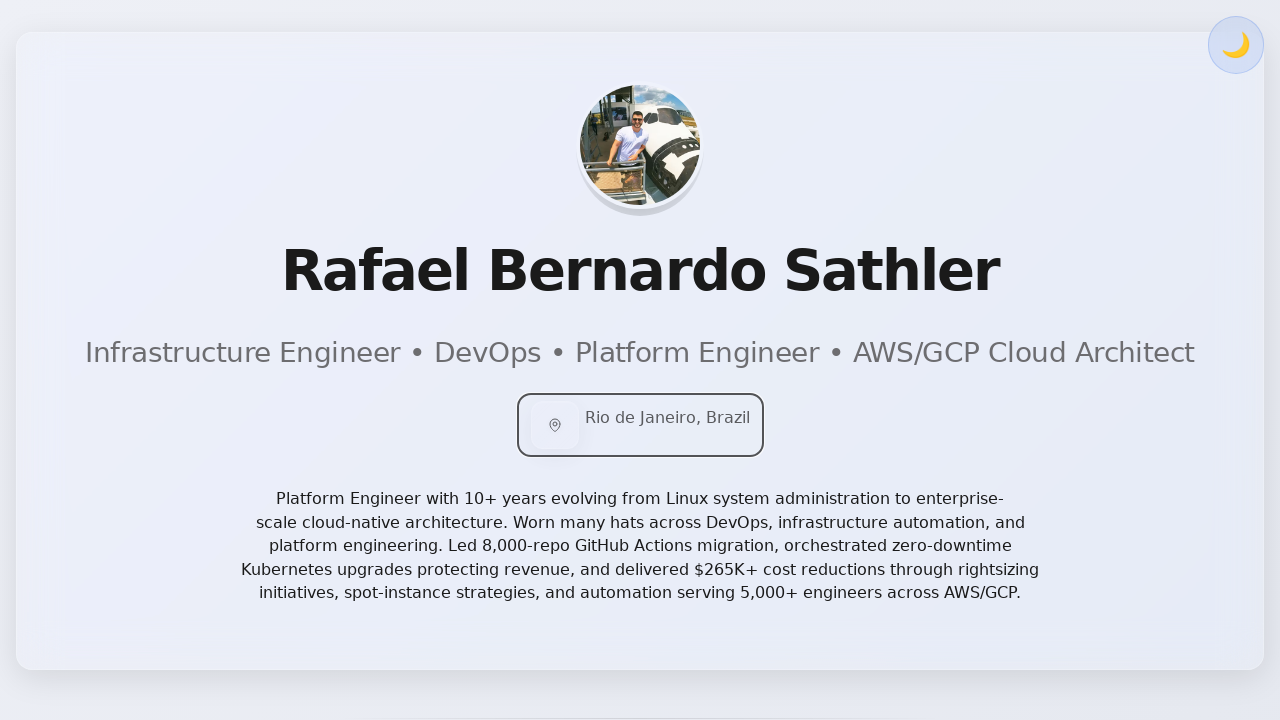

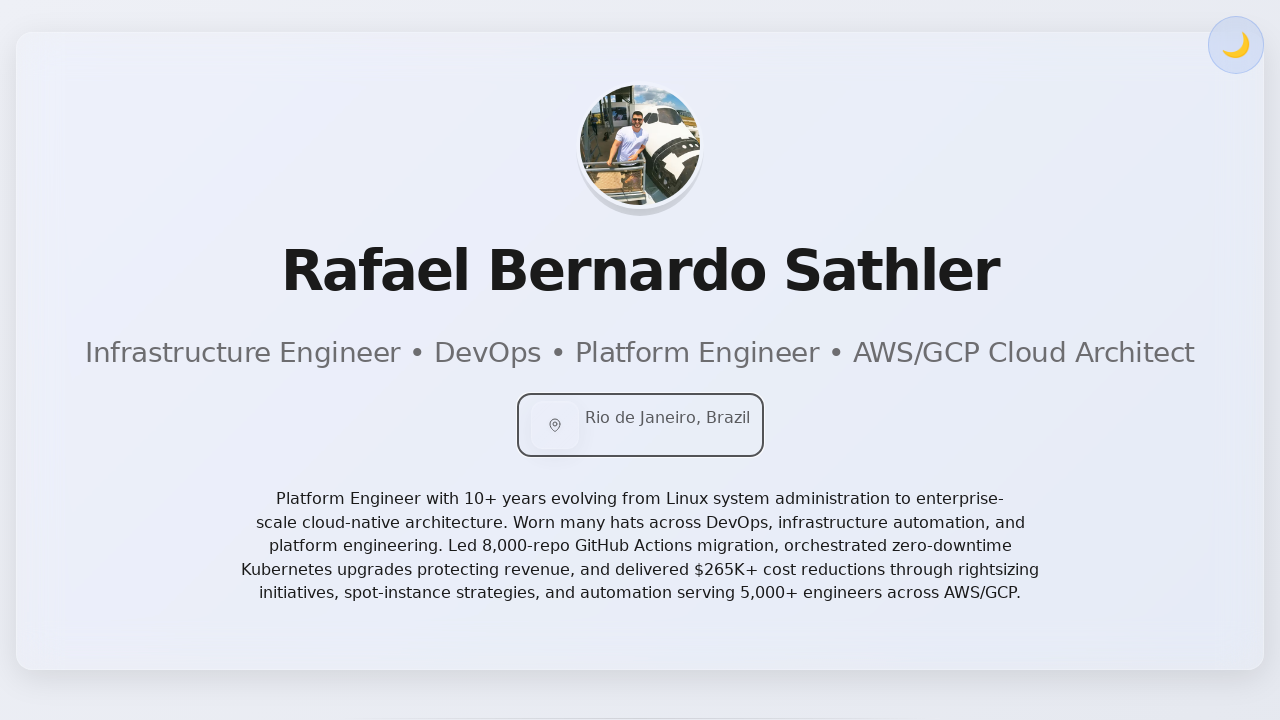